Tests keyboard input functionality by clicking on an input field and pressing the right arrow key

Starting URL: http://the-internet.herokuapp.com/key_presses

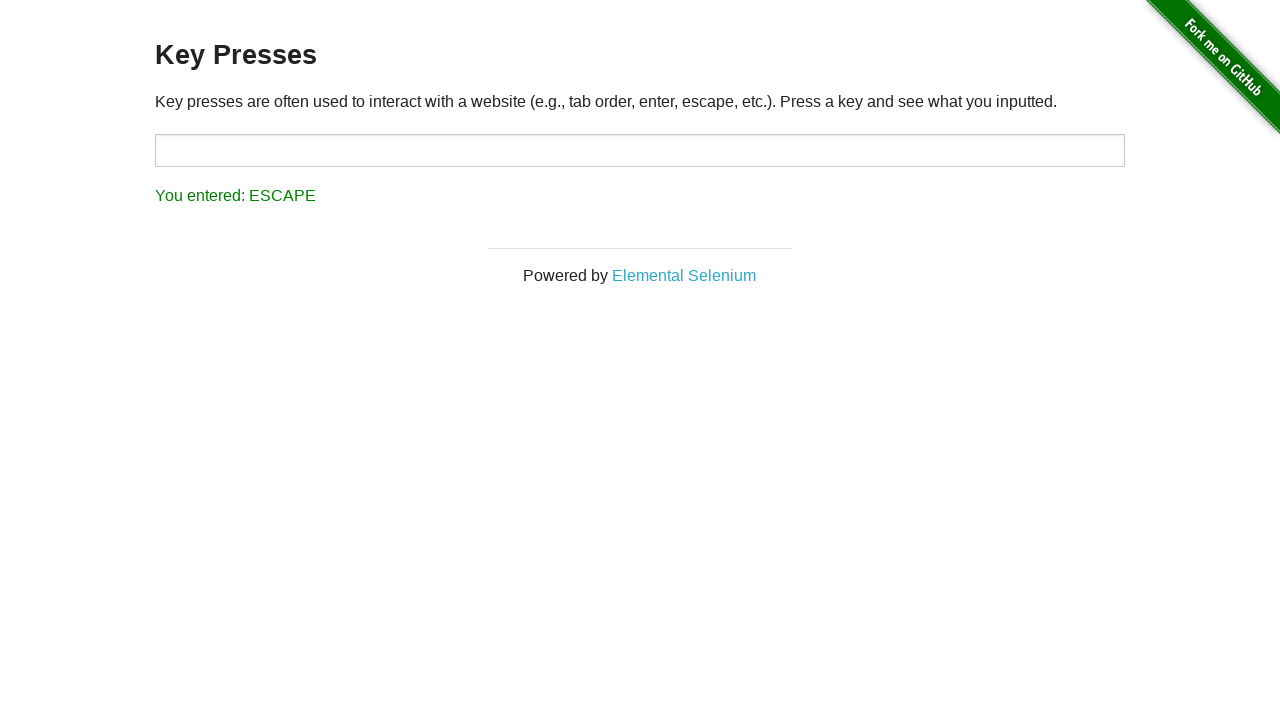

Clicked on the input field at (640, 150) on #target
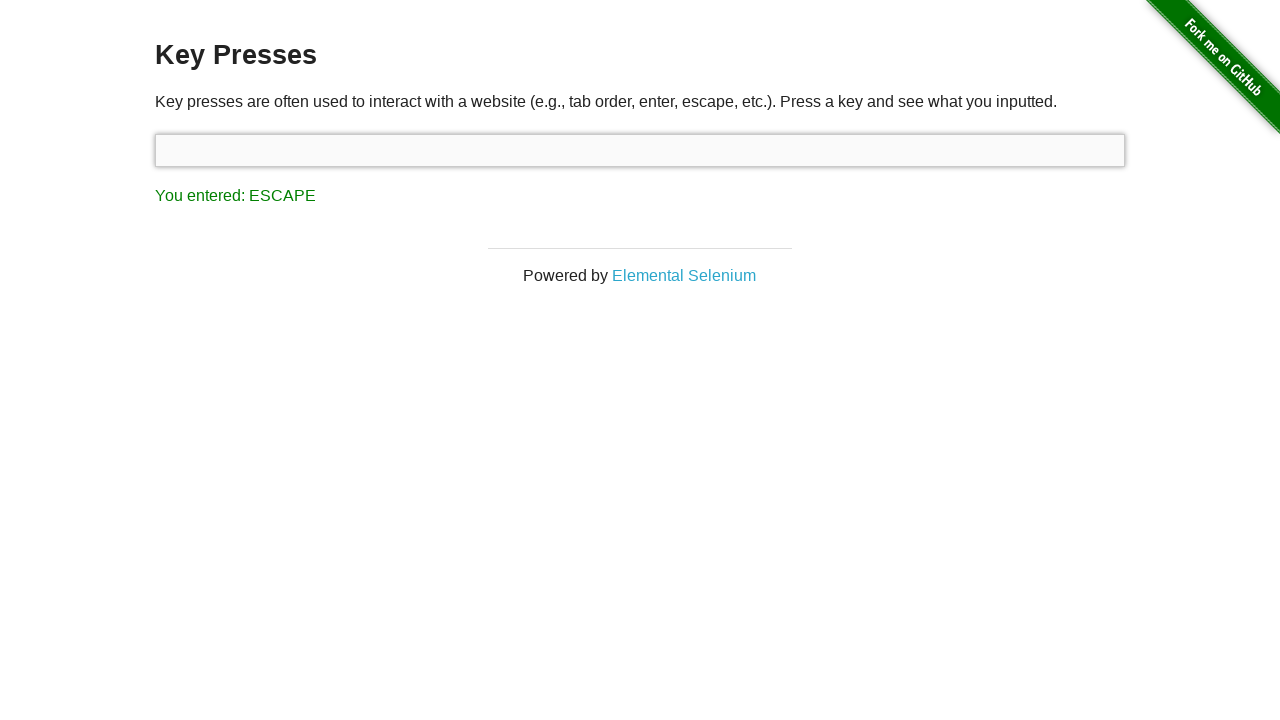

Pressed the right arrow key on #target
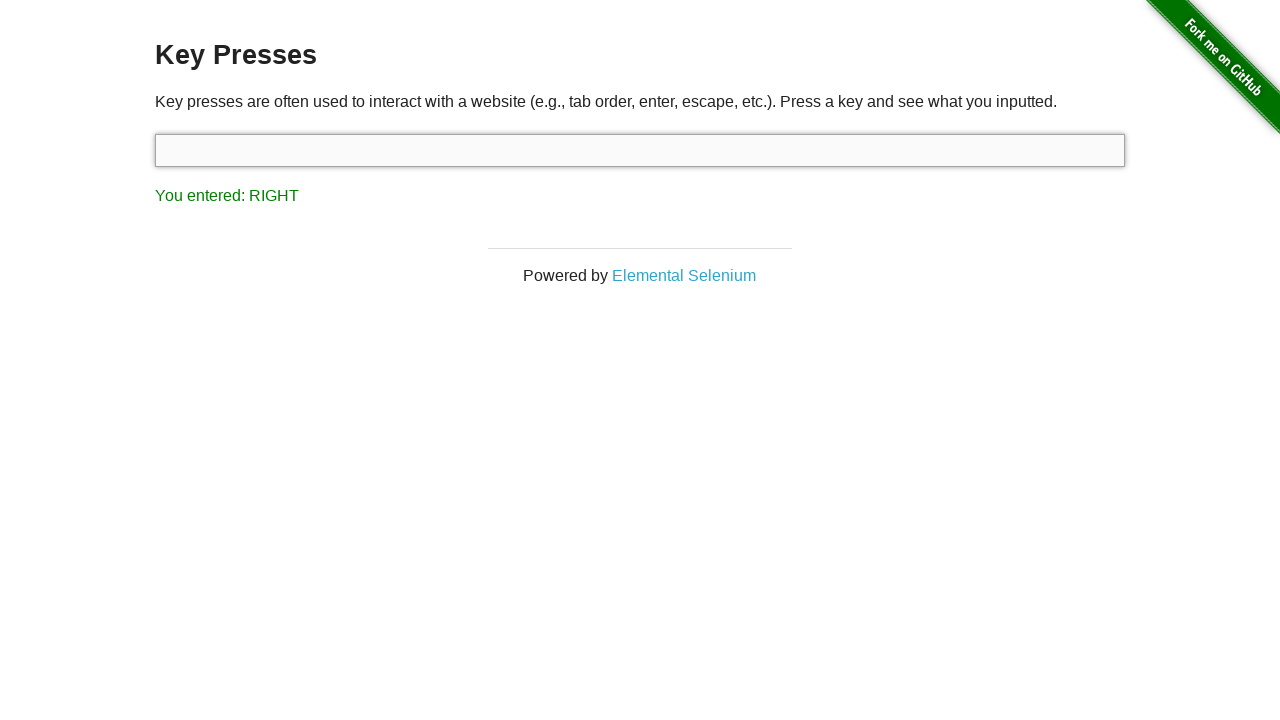

Result appeared confirming right arrow key was pressed
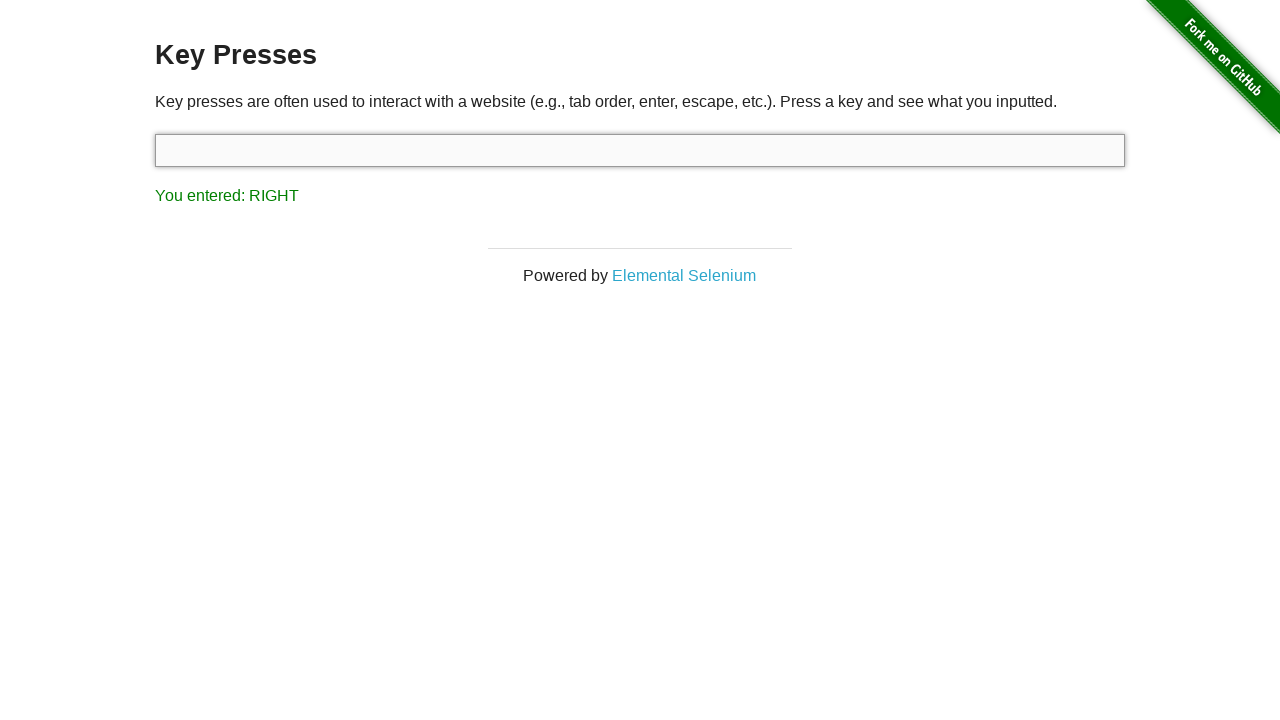

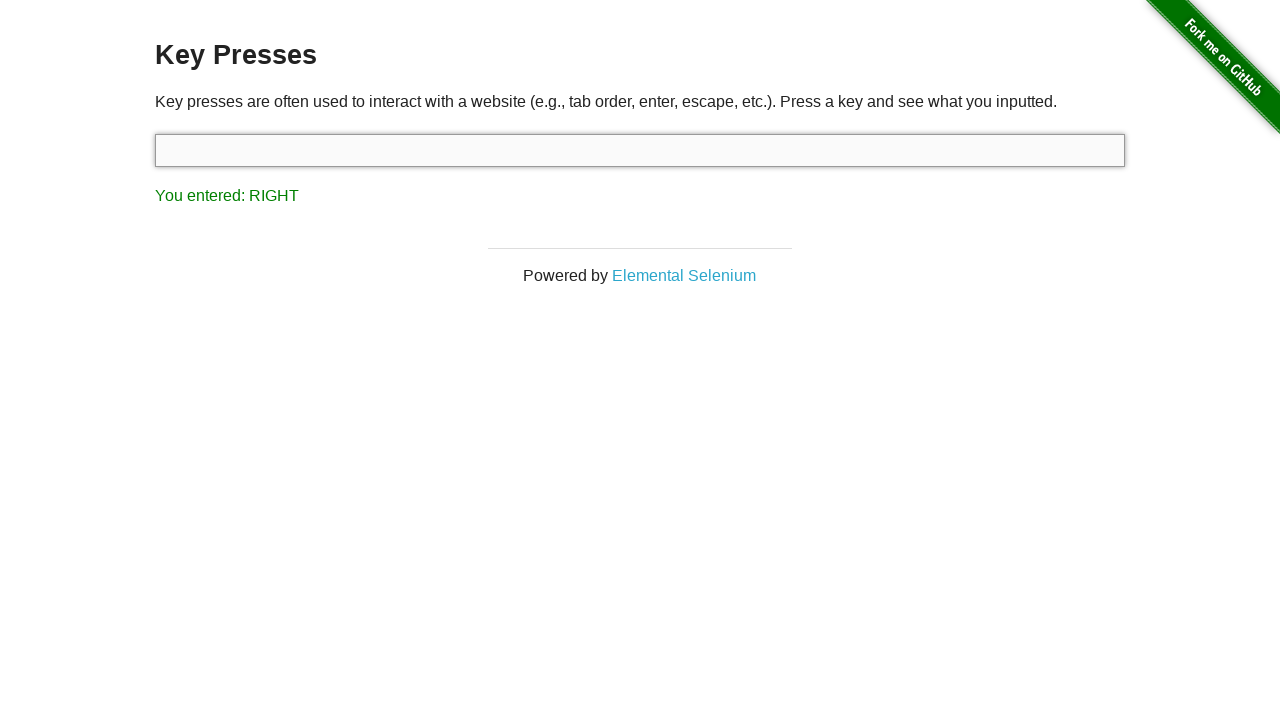